Tests login failure by entering invalid credentials and verifying the error message is displayed

Starting URL: https://www.saucedemo.com/

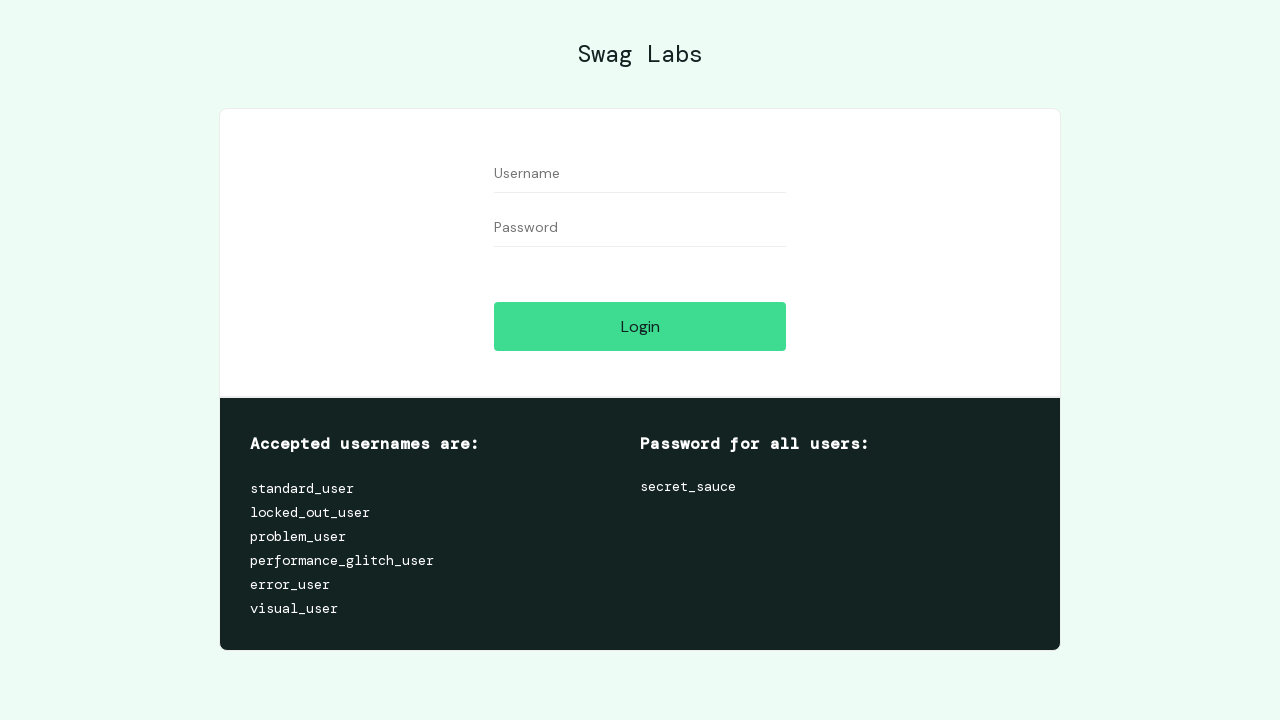

Filled username field with 'invalid_user' on #user-name
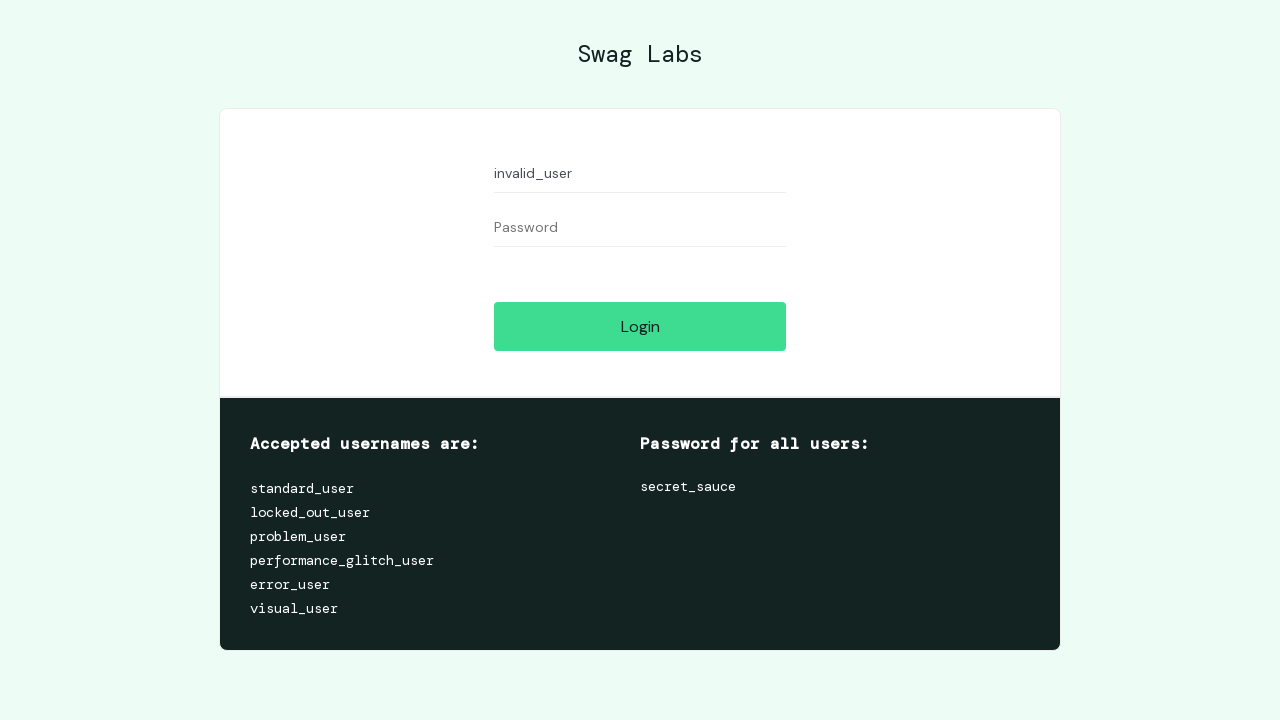

Filled password field with 'invalid_password' on #password
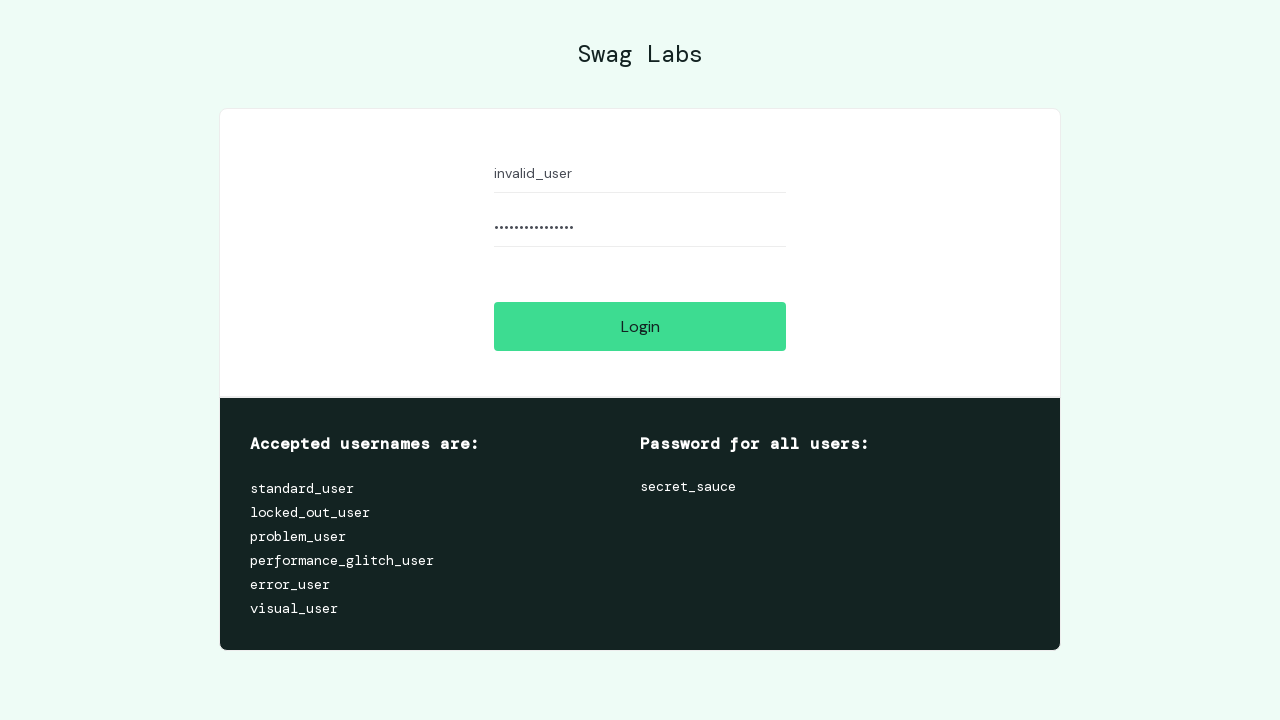

Clicked login button to attempt login with invalid credentials at (640, 326) on #login-button
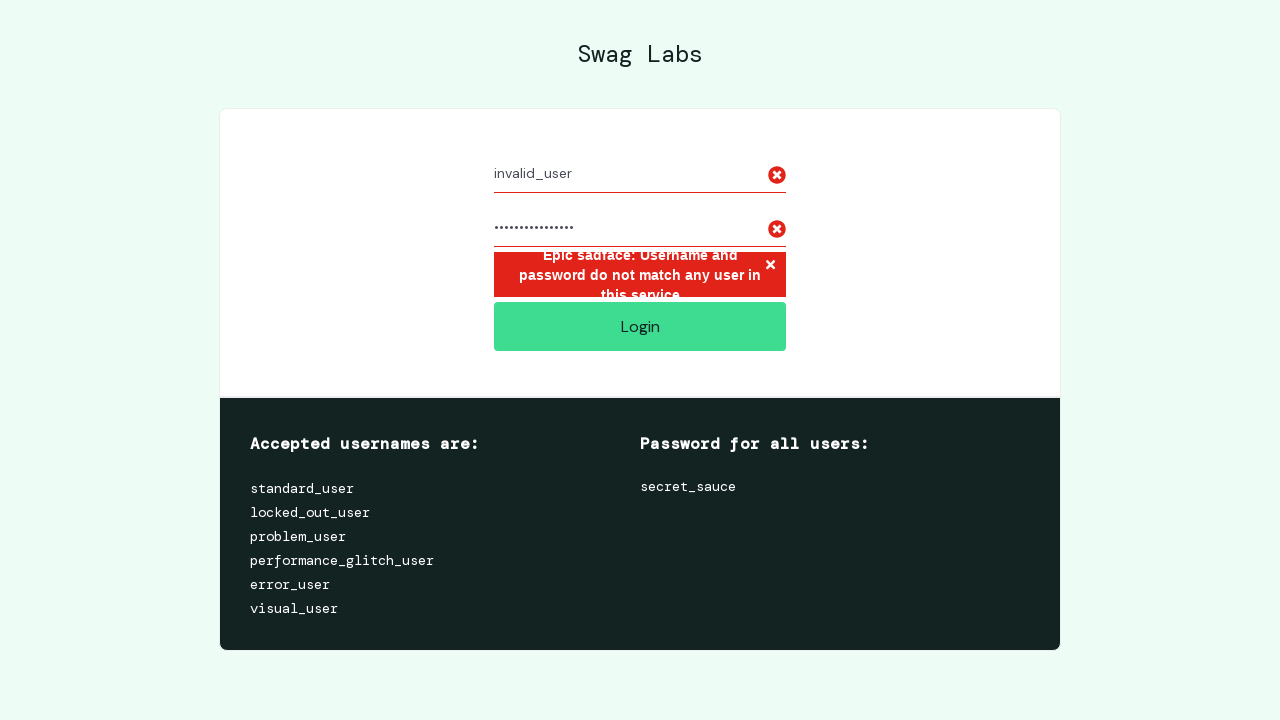

Error message appeared confirming login failure
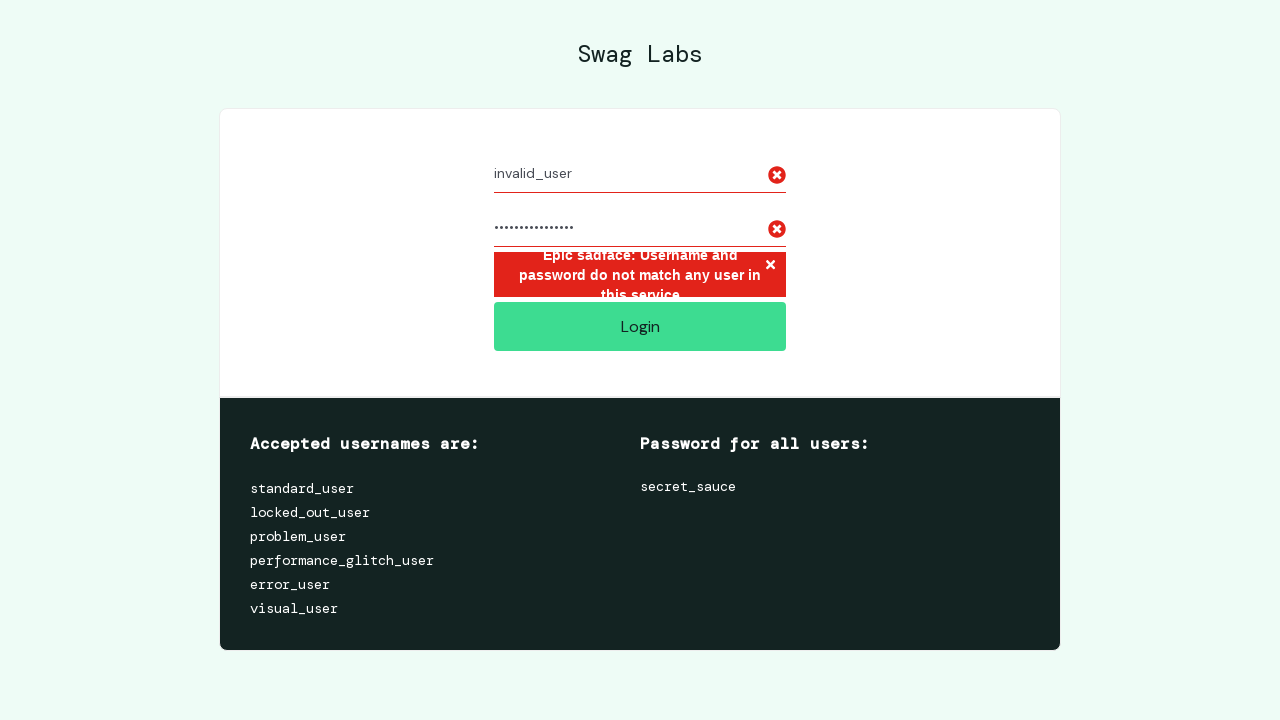

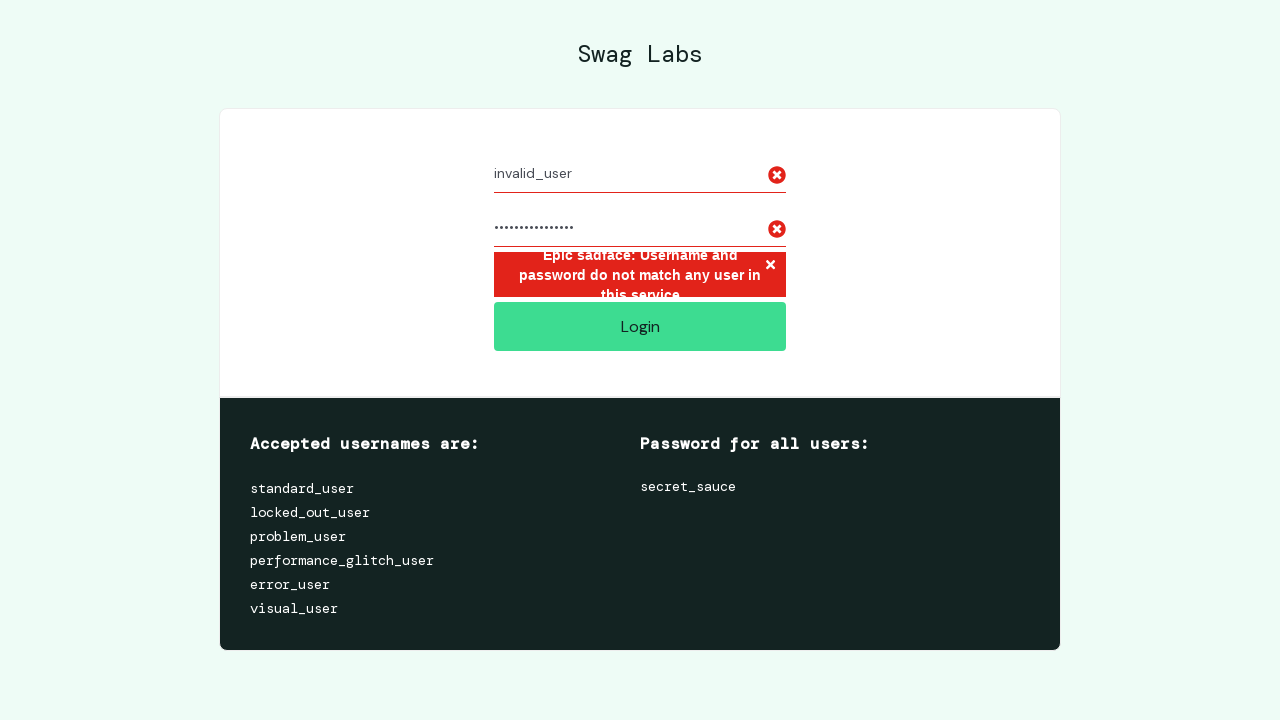